Tests Bilibili search functionality by entering a search term and clicking the search button

Starting URL: https://www.bilibili.com/

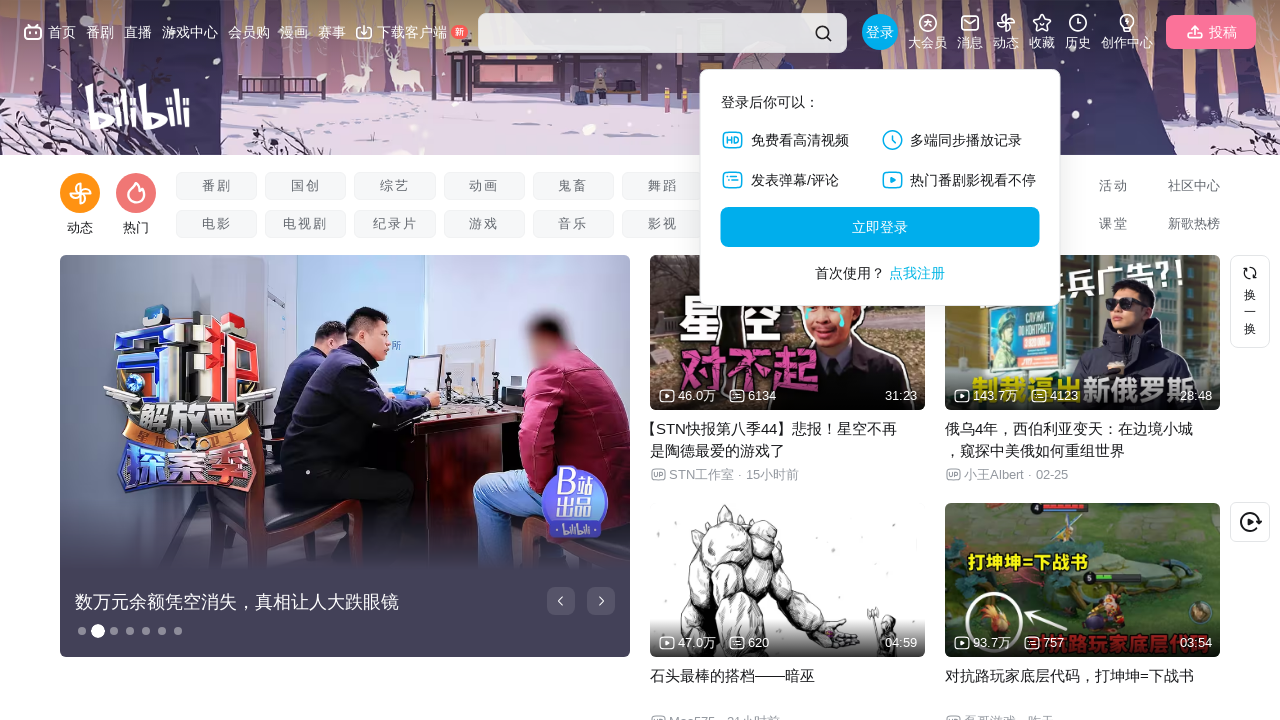

Filled search input with '宋浩' on #nav-searchform > div.nav-search-content > input
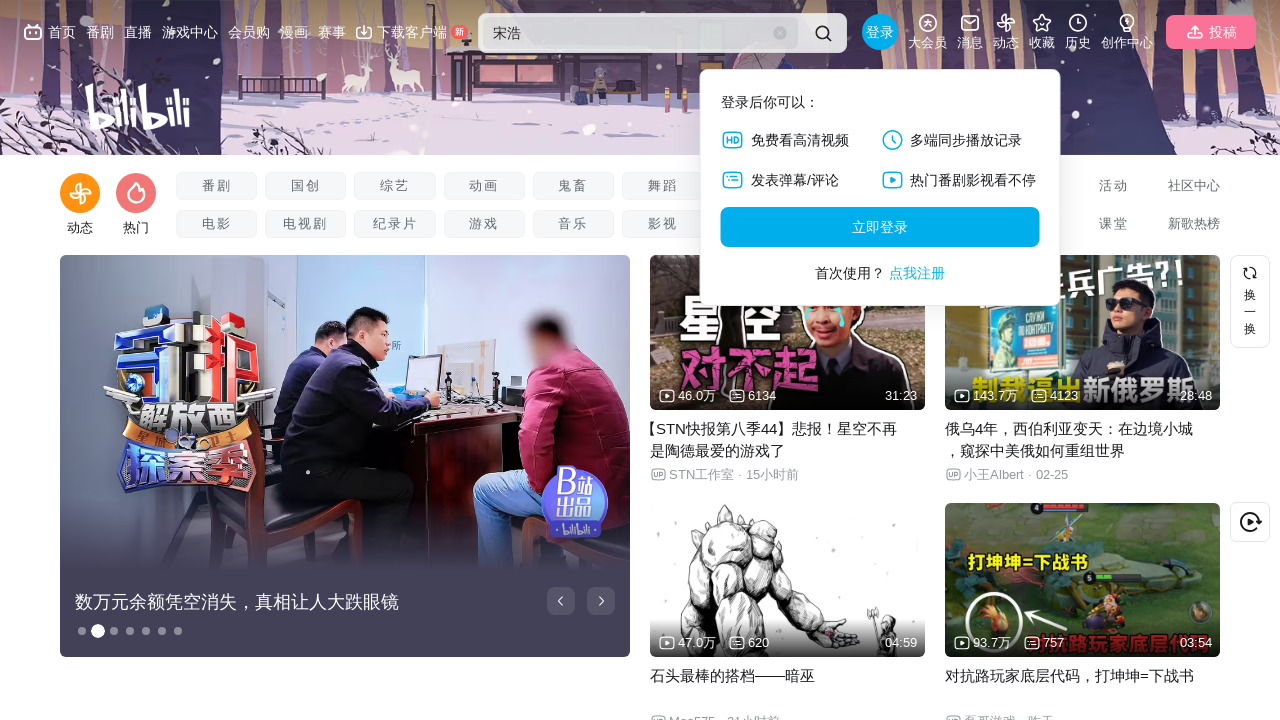

Clicked search button at (823, 33) on #nav-searchform > div.nav-search-btn > svg
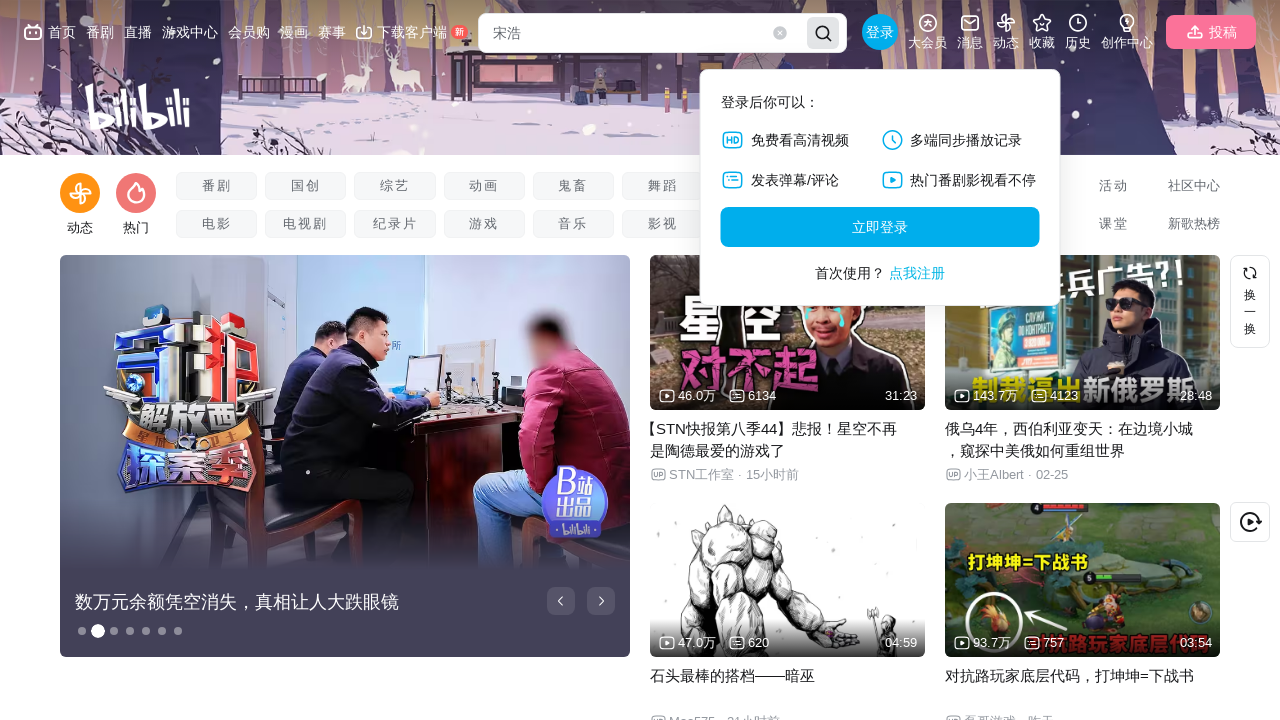

Search results page loaded
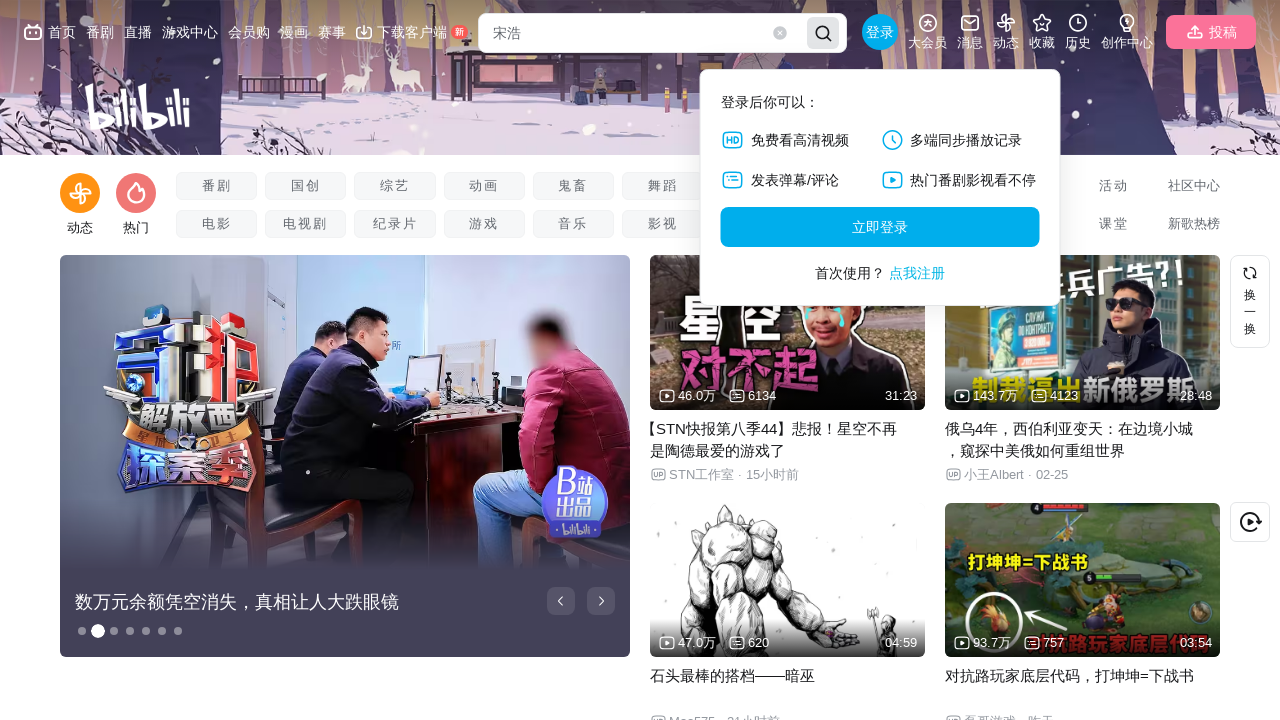

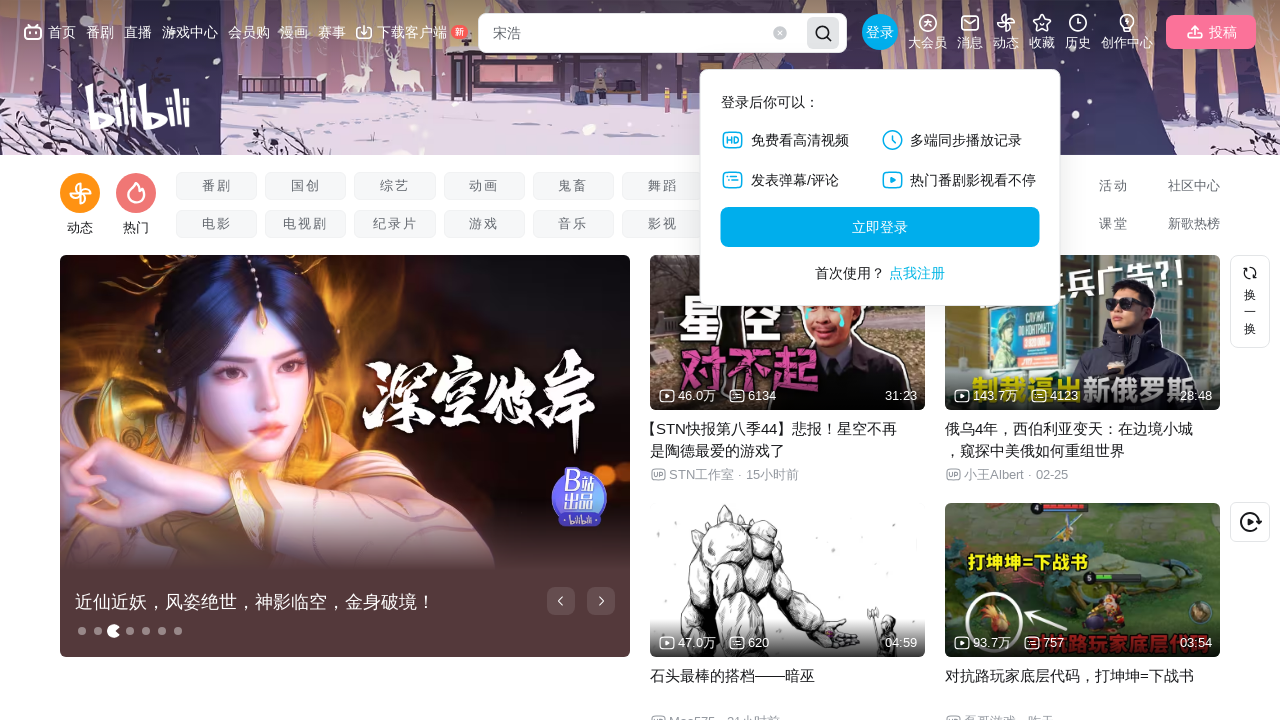